Tests button clicking functionality by locating and clicking a specific button element

Starting URL: https://demoqa.com/buttons

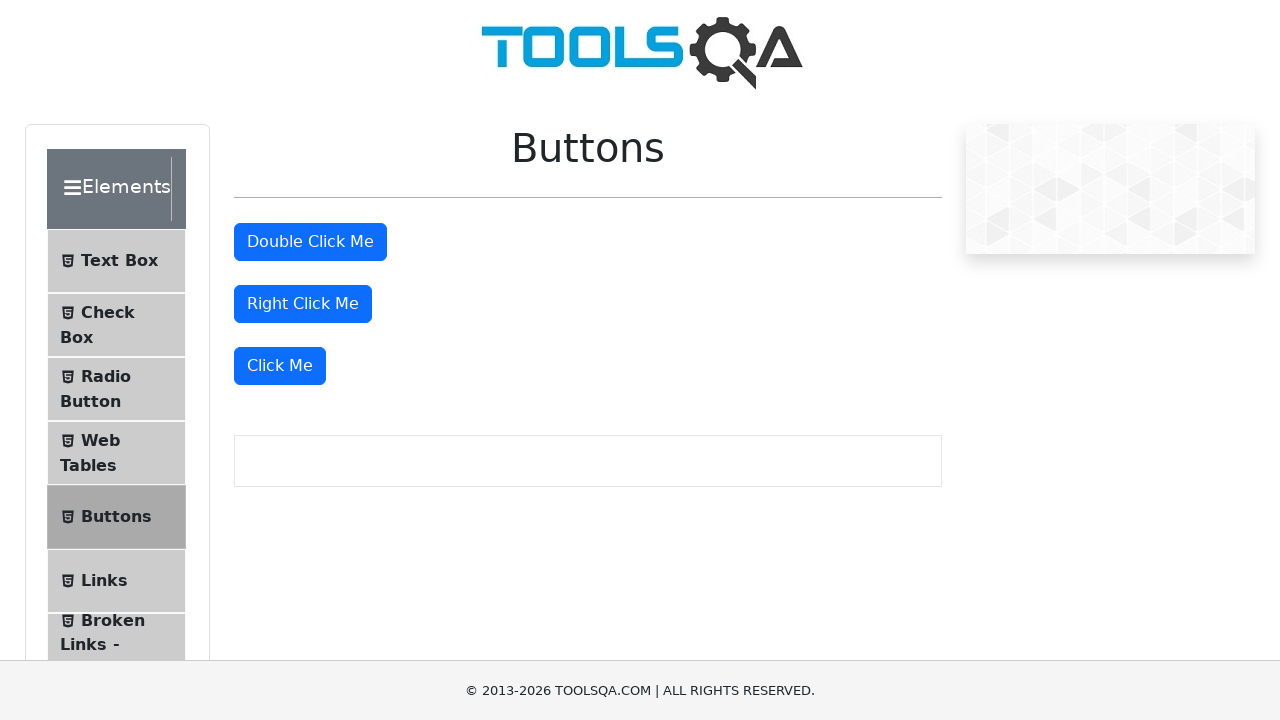

Clicked the third primary button at (280, 366) on (//button[@class='btn btn-primary'])[3]
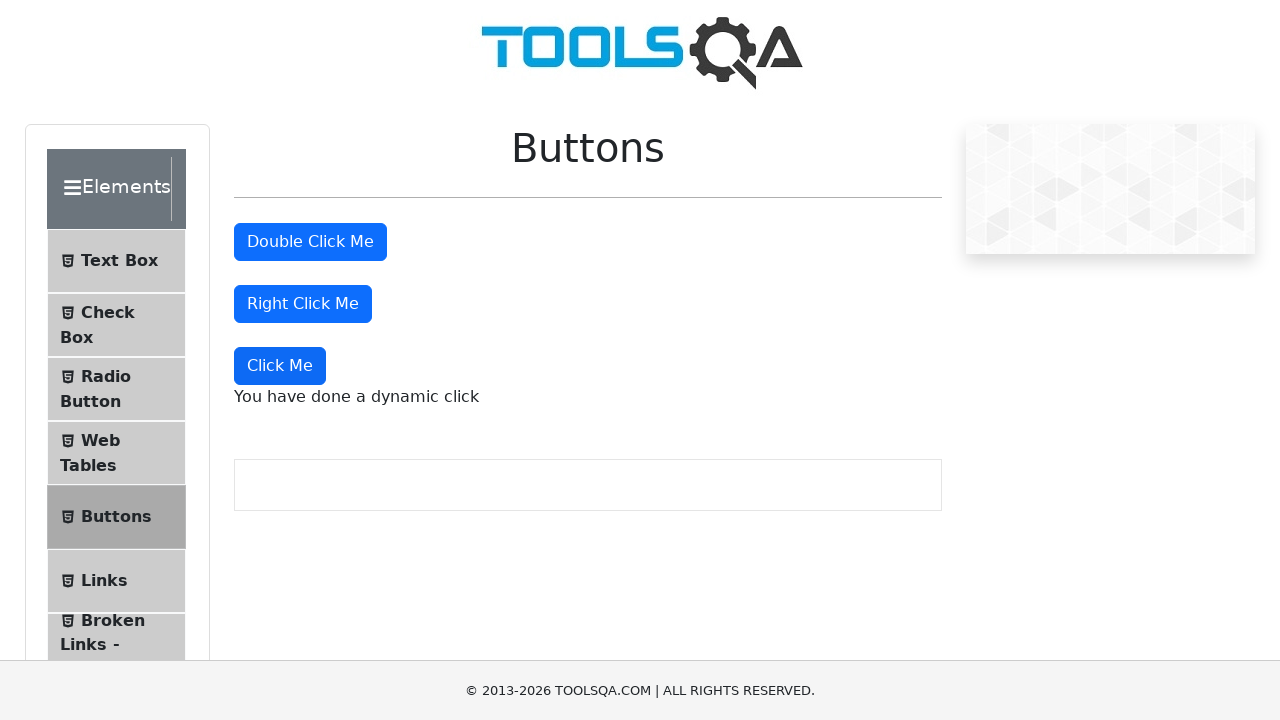

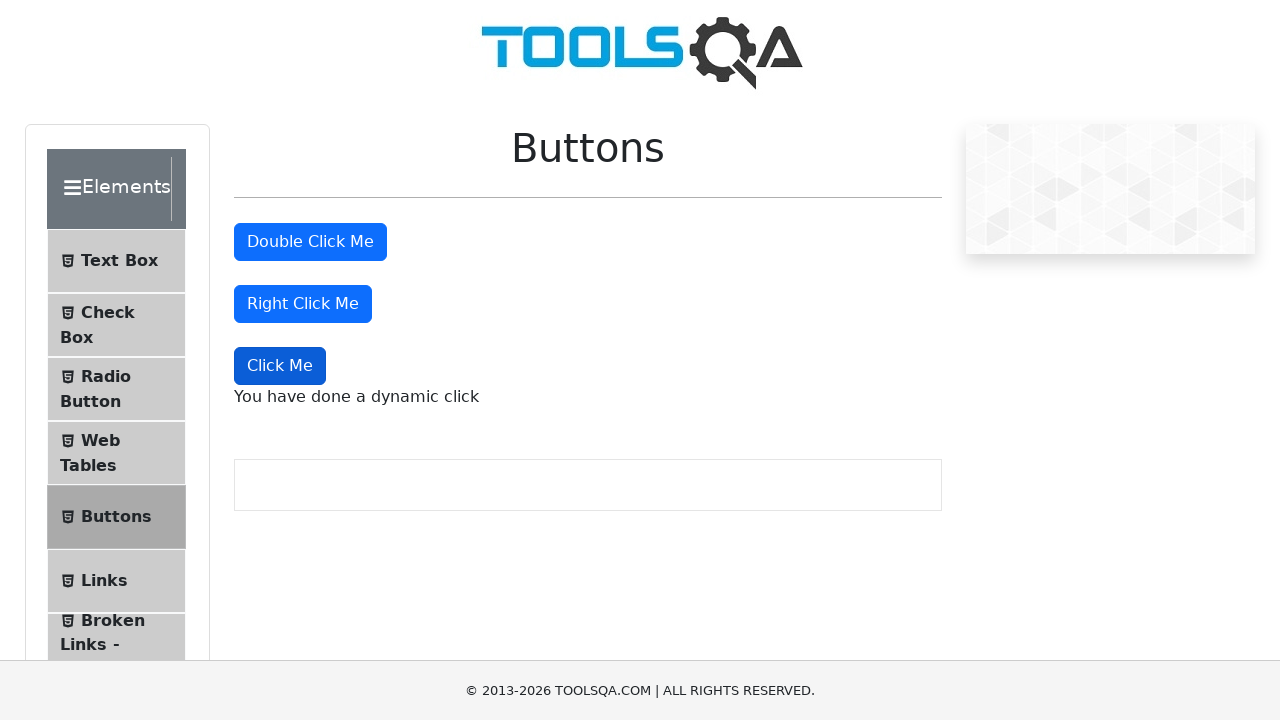